Tests a Brazilian municipal tax consultation system by entering a CPF/CNPJ (tax ID) number in the search field and clicking the search button to query tax records.

Starting URL: https://online.saovicente.sp.gov.br/pmsaovicente/websis/siapegov/arrecadacao/prp/prp_consulta.php

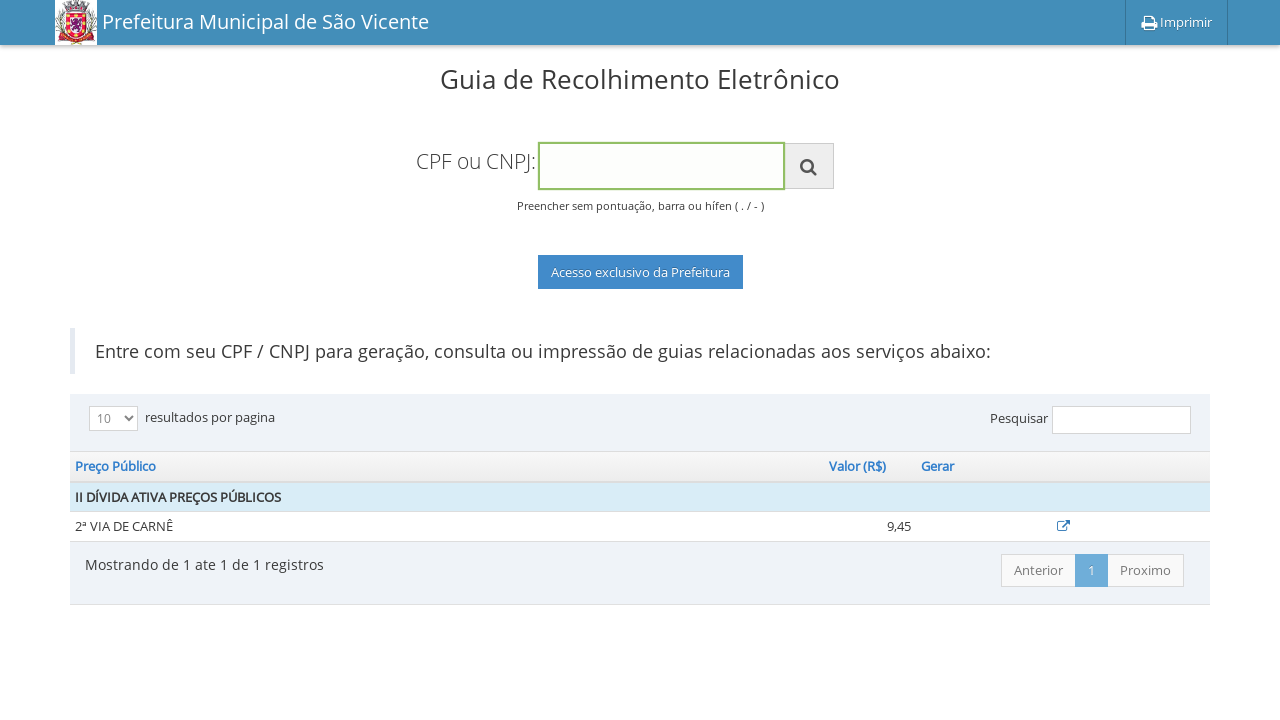

Filled CPF/CNPJ field with tax ID number '41181099803' on #cpf_cnpj
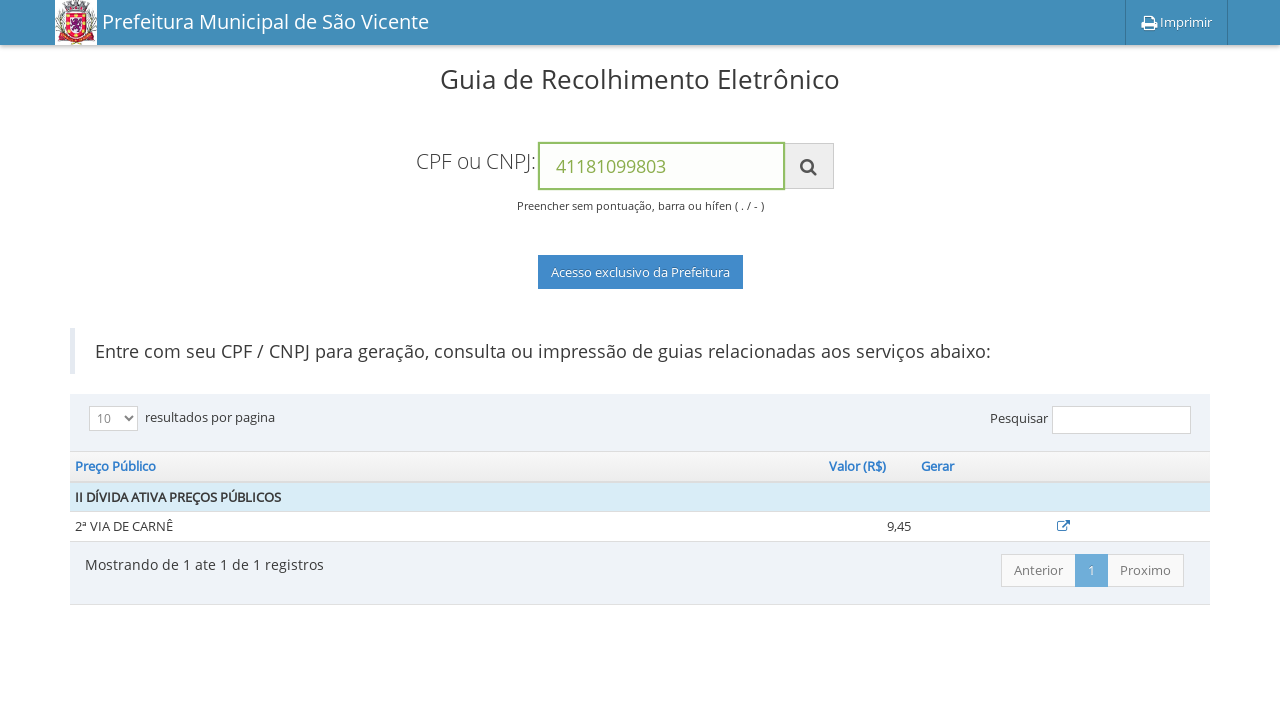

Clicked search button to query tax records at (809, 166) on xpath=/html/body/div[2]/form/div/div/div/span
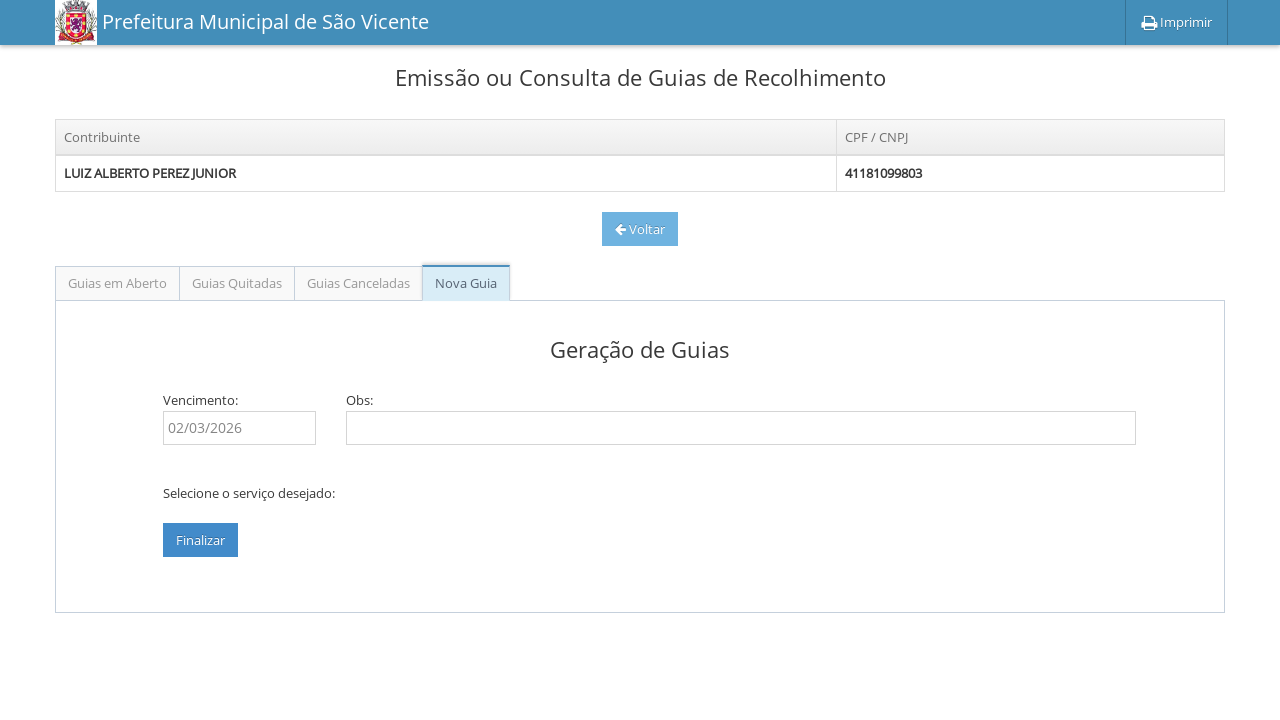

Navigated to tax records results page
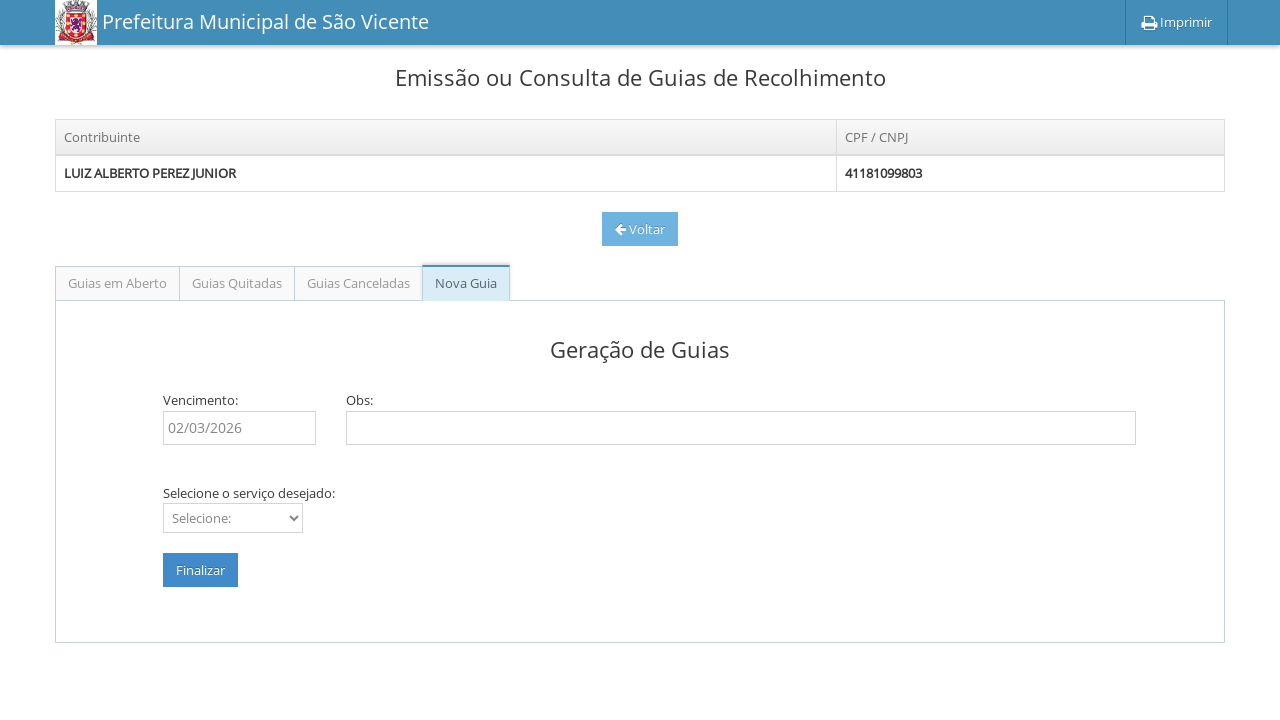

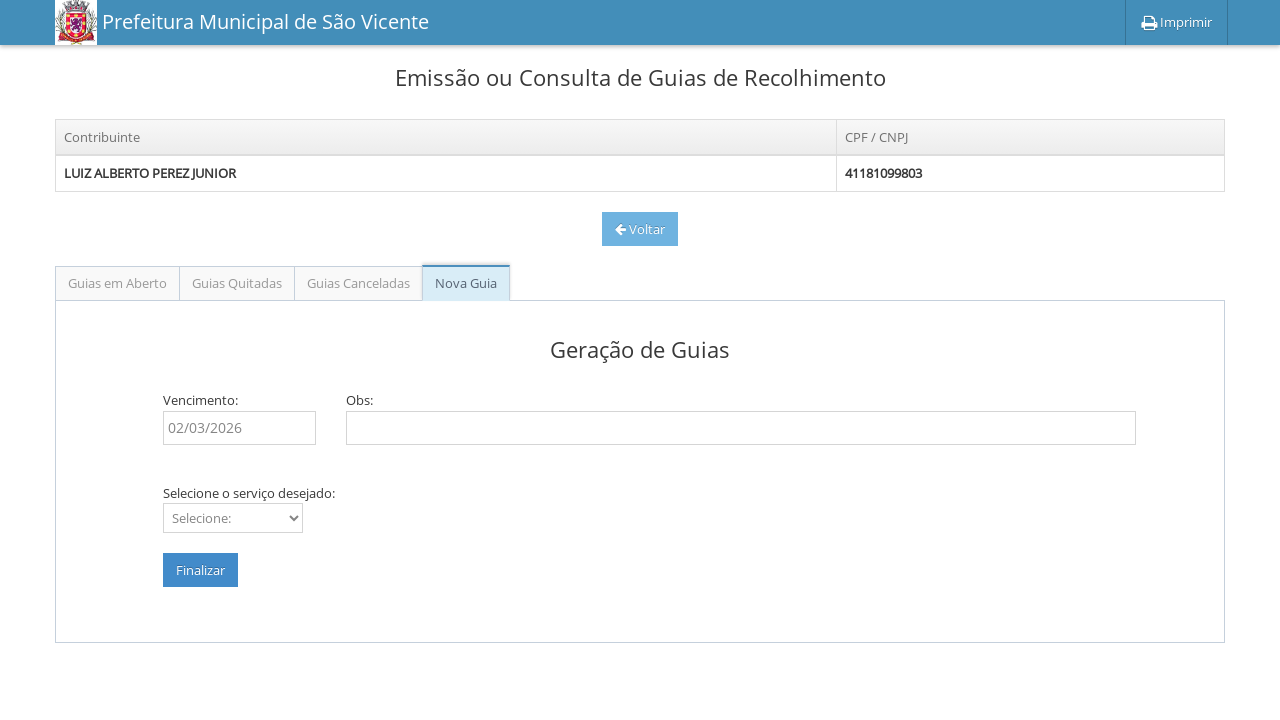